Tests dynamic element creation and deletion by adding an element, verifying its presence, then deleting it

Starting URL: https://the-internet.herokuapp.com/add_remove_elements/

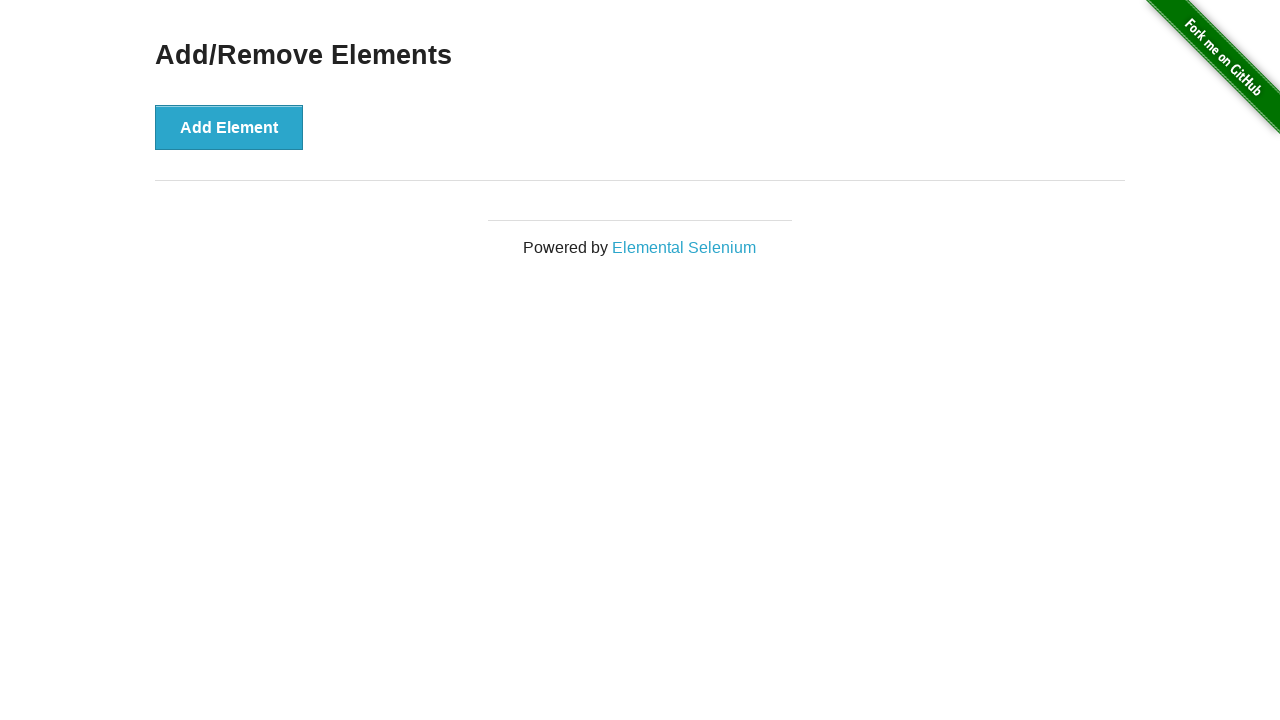

Clicked Add Element button to create a new Delete button at (229, 127) on button[onclick='addElement()']
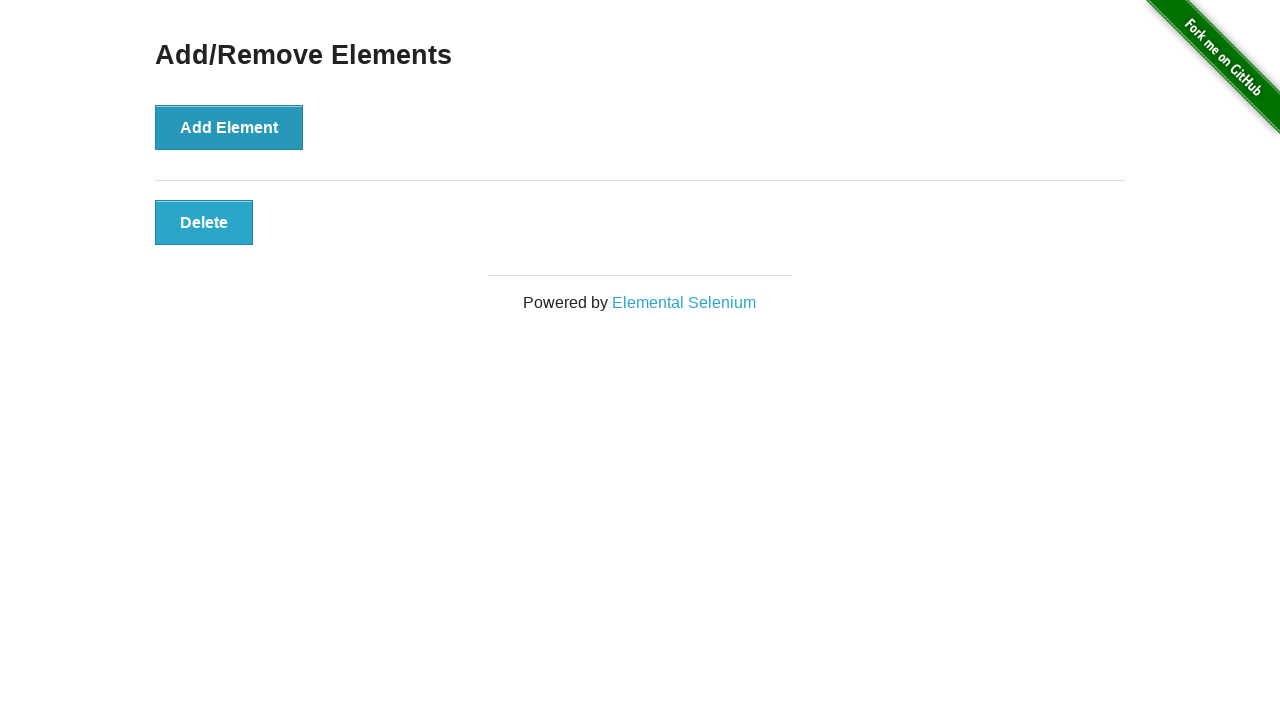

Verified Delete button appeared after adding element
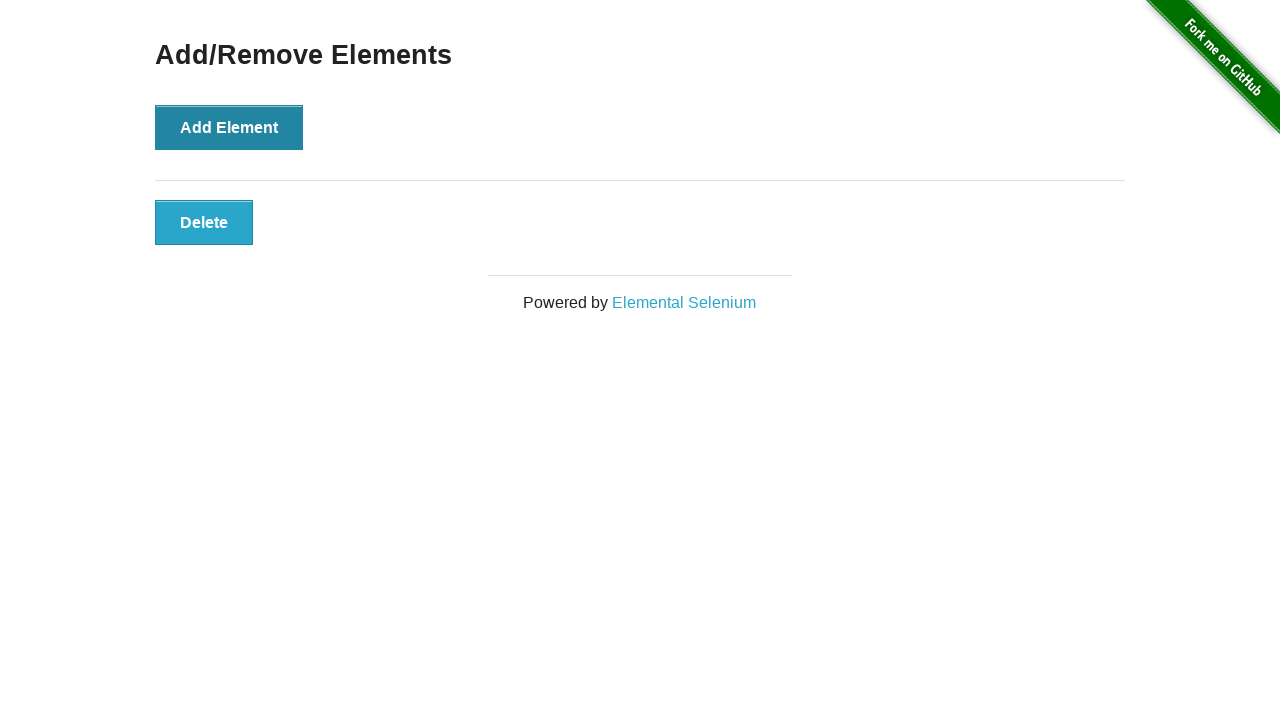

Clicked Delete button to remove the dynamically created element at (204, 222) on button[onclick='deleteElement()']
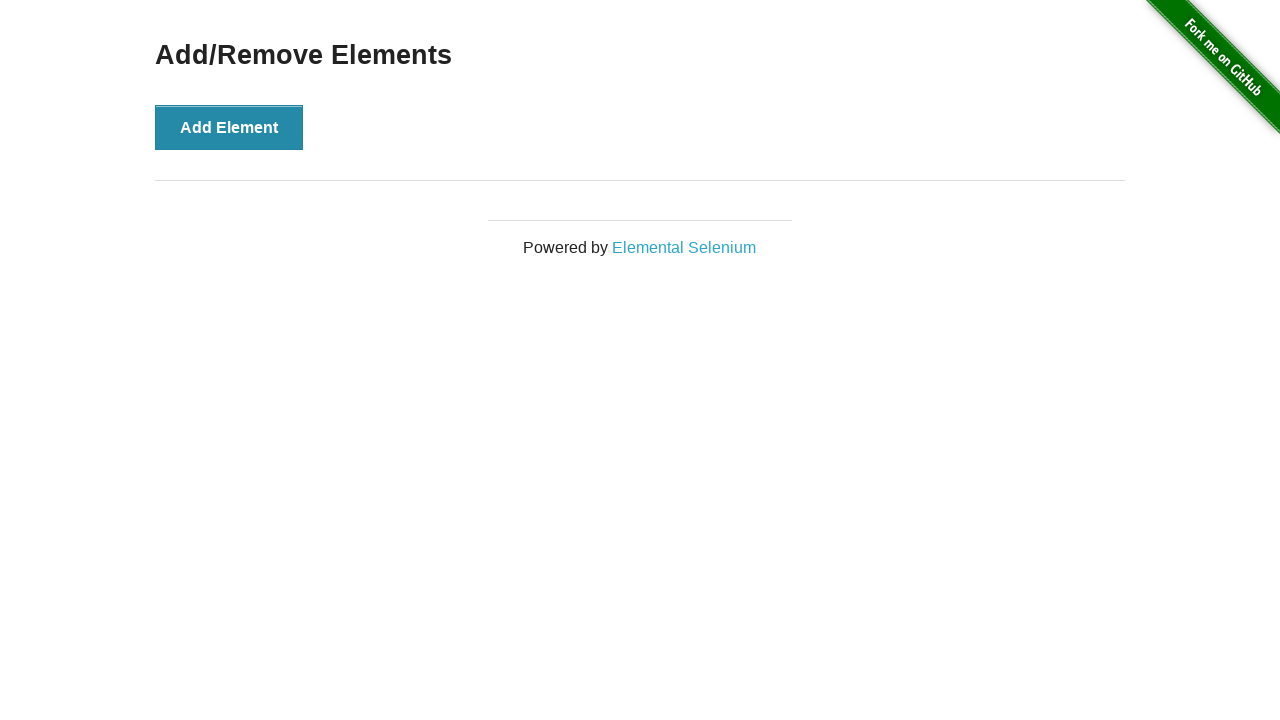

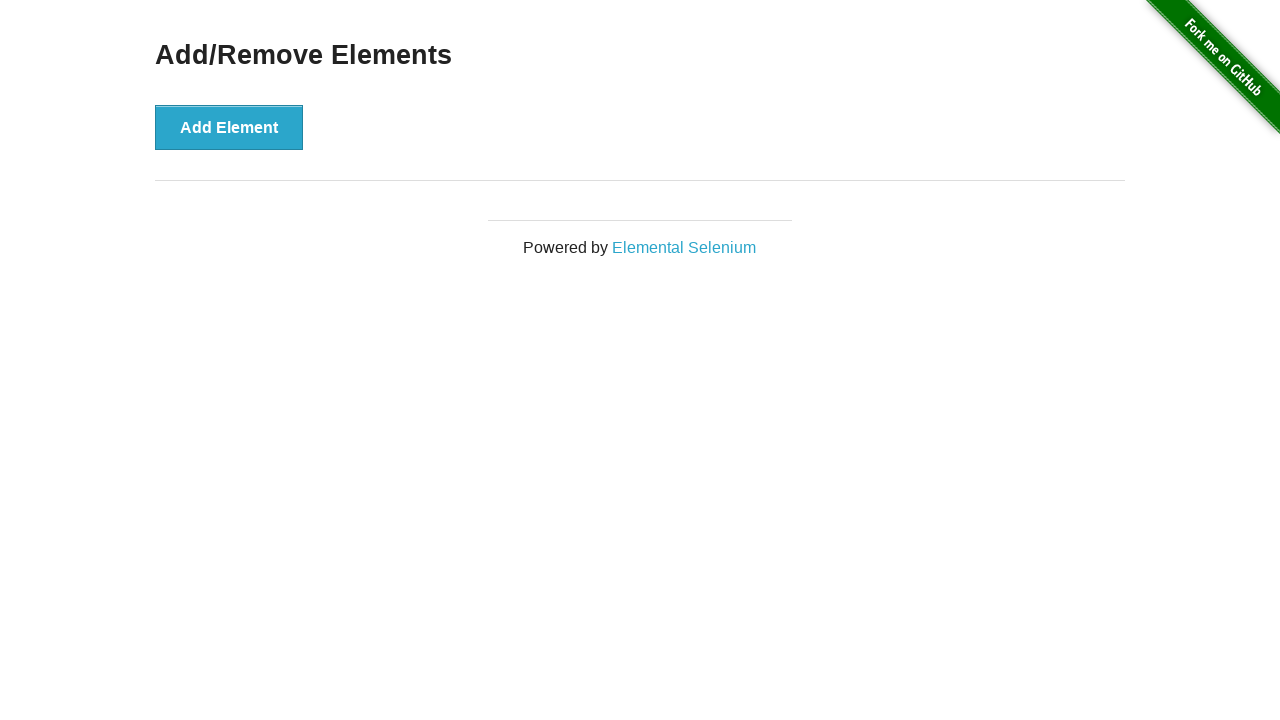